Automates creation of a Hebrew crossword puzzle by filling in word definitions, clicking the build button, and generating a shareable link.

Starting URL: https://geek.co.il/~mooffie/crossword/

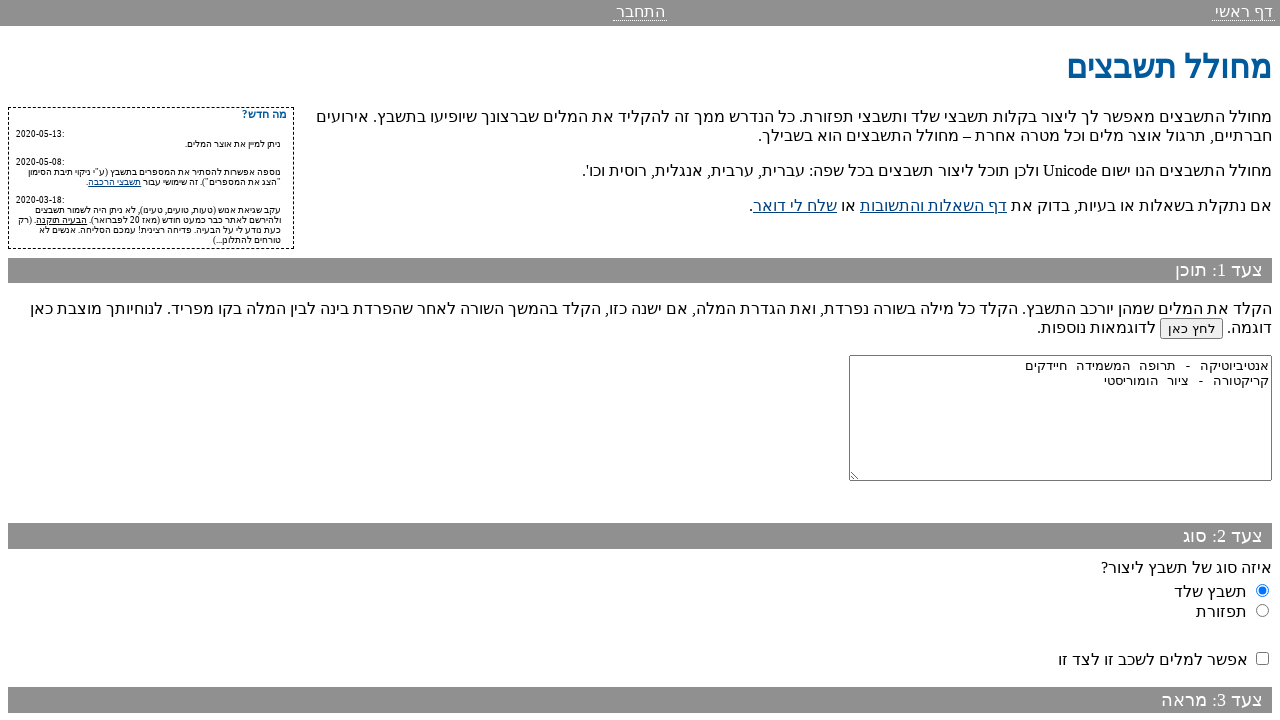

Clicked on the text area containing sample definitions at (1060, 418) on internal:text="\u05d0\u05e0\u05d8\u05d9\u05d1\u05d9\u05d5\u05d8\u05d9\u05e7\u05d
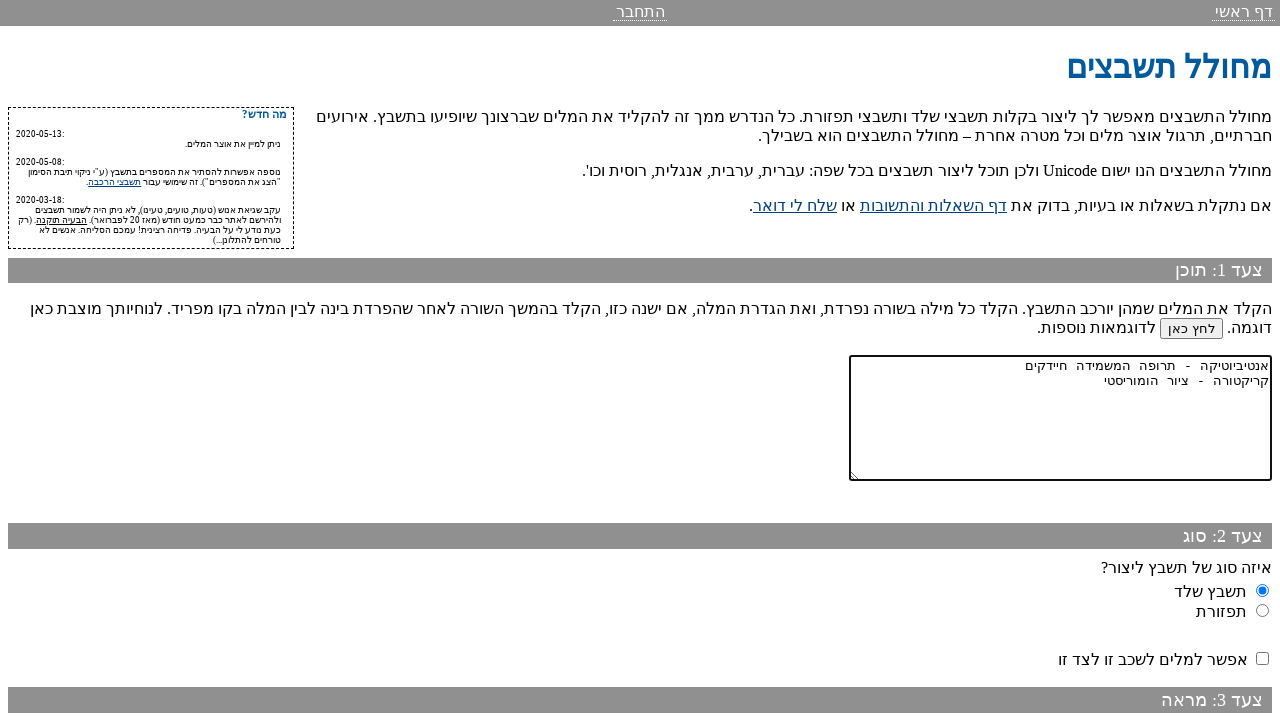

Selected all text in the definitions field on internal:text="\u05d0\u05e0\u05d8\u05d9\u05d1\u05d9\u05d5\u05d8\u05d9\u05e7\u05d
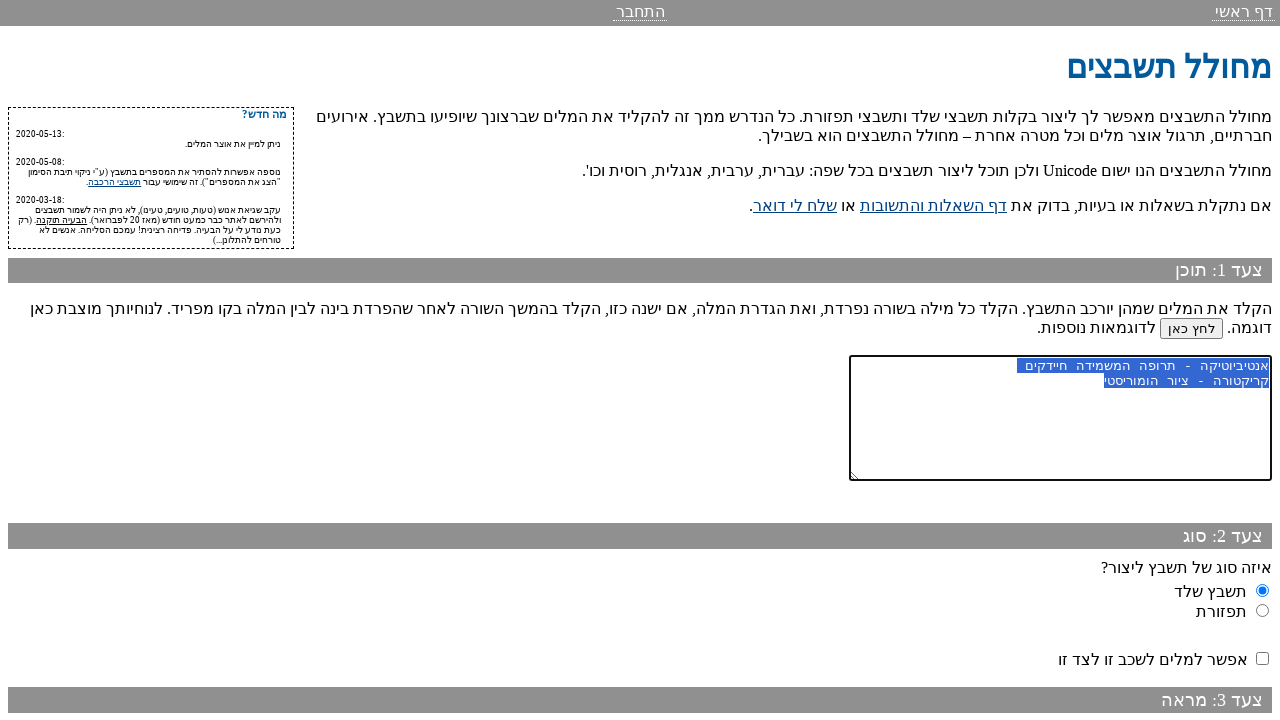

Filled text area with Hebrew word definitions (שמש, ירח, כוכב) on internal:text="\u05d0\u05e0\u05d8\u05d9\u05d1\u05d9\u05d5\u05d8\u05d9\u05e7\u05d
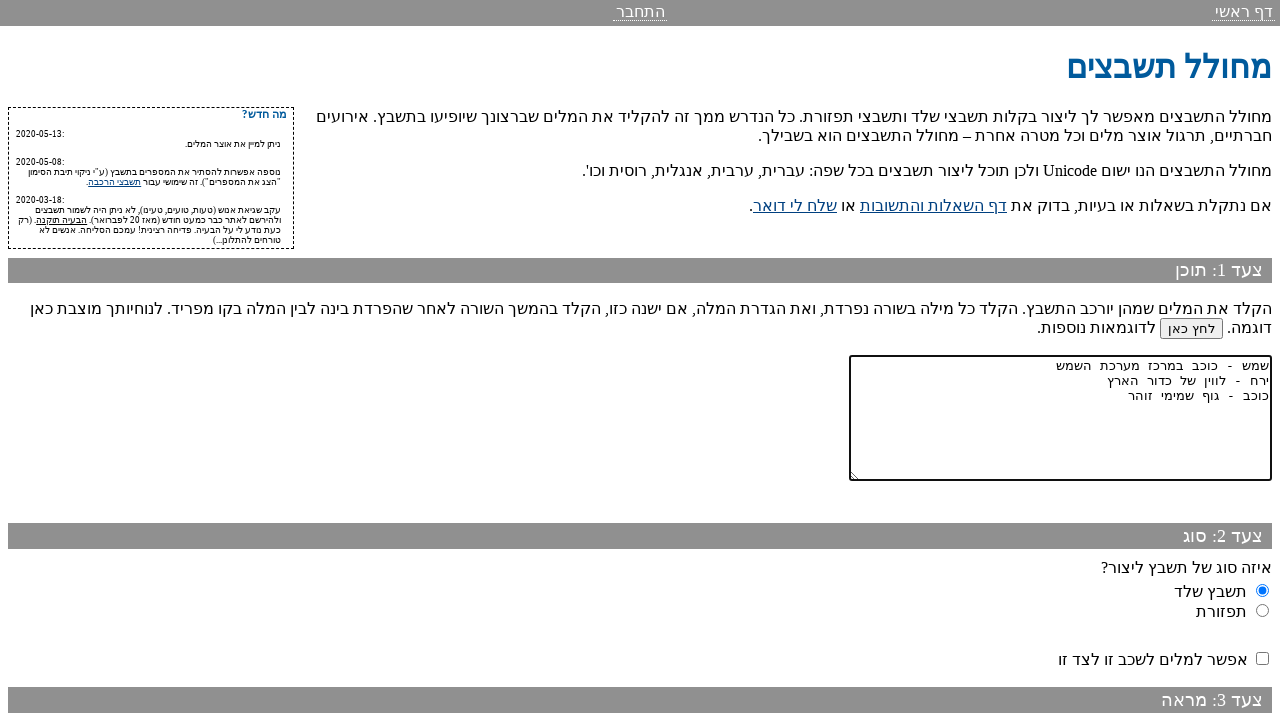

Clicked 'Build Crossword' button to generate puzzle at (1219, 624) on internal:role=button[name="בנה את התשבץ"i]
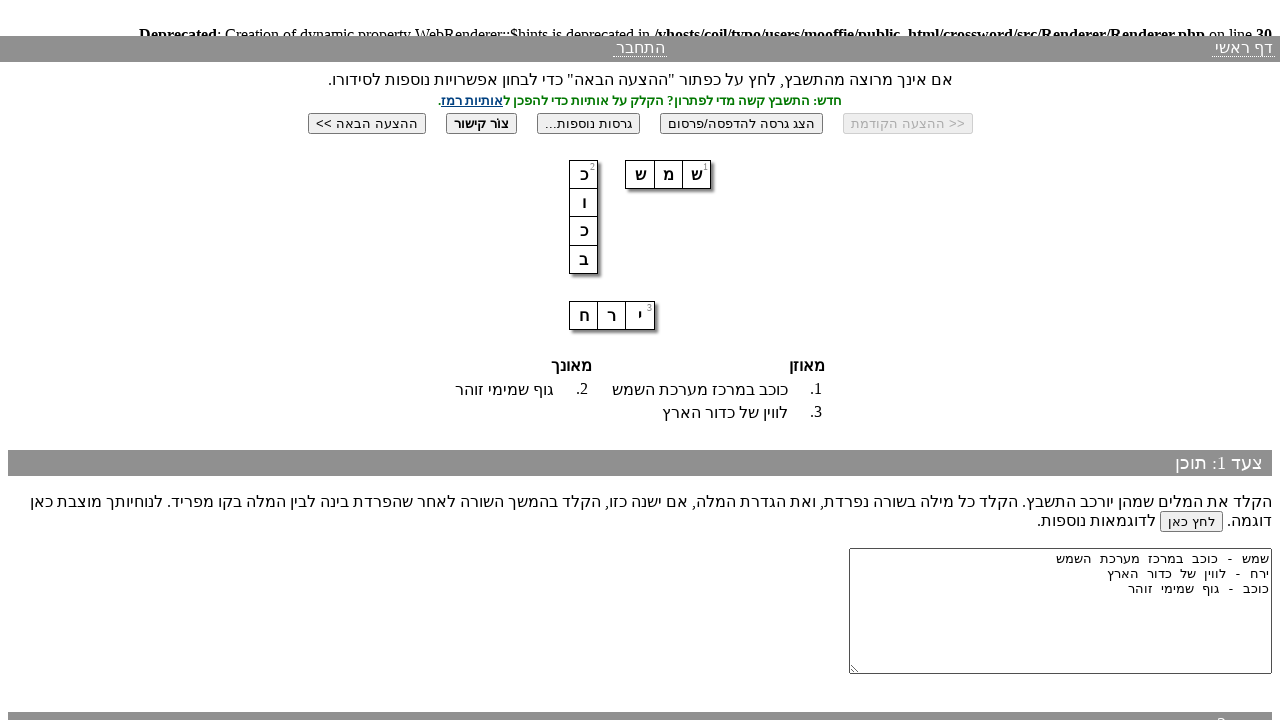

Clicked 'Create Link' button to generate shareable link at (481, 123) on internal:role=button[name="צוֹר קישור"i]
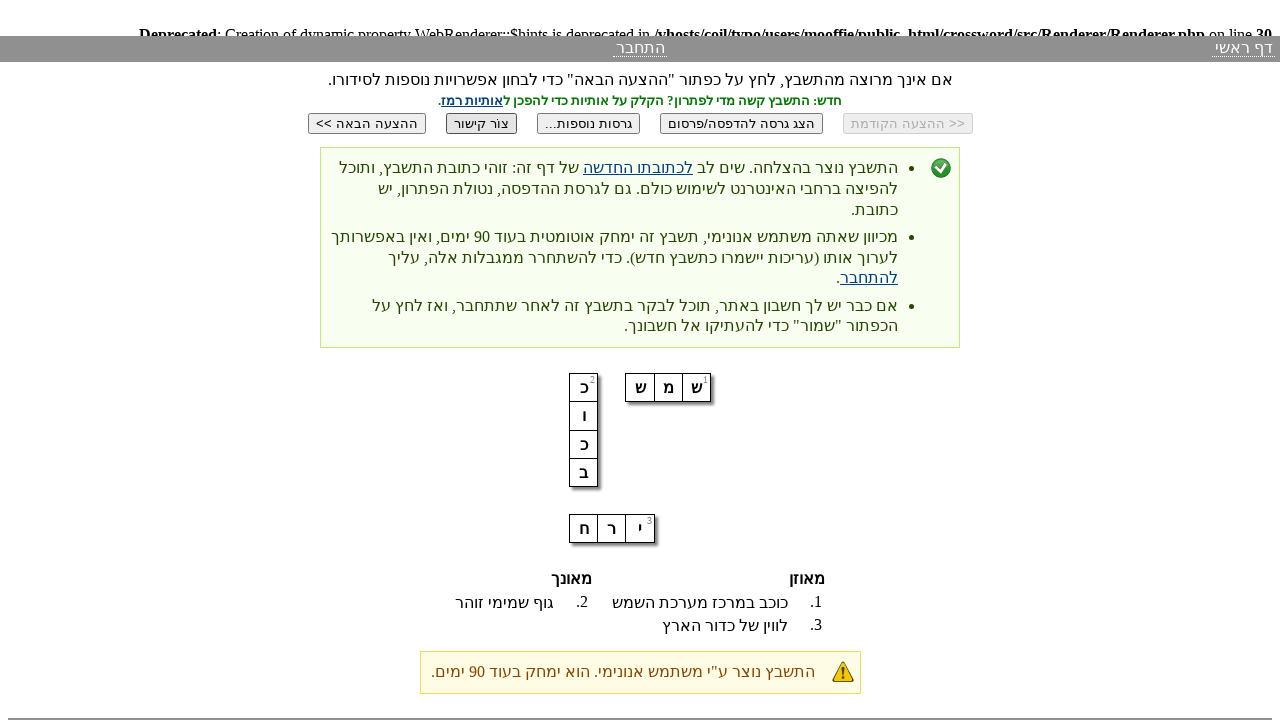

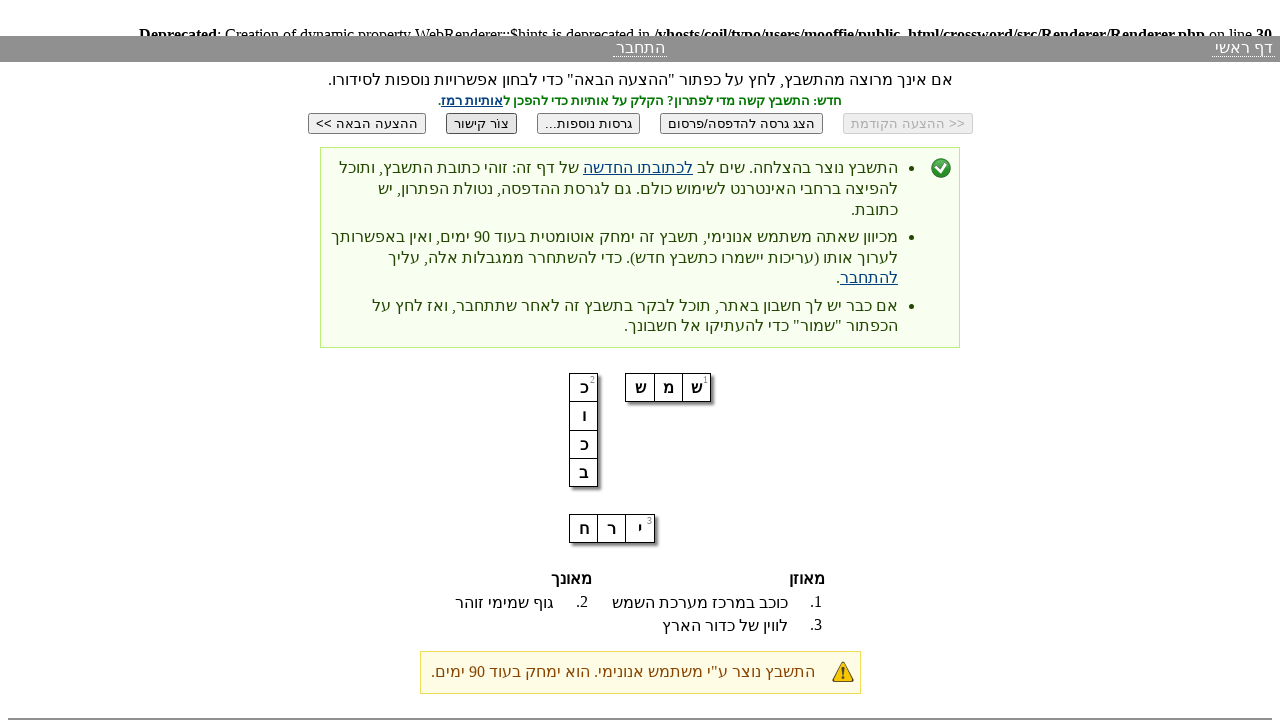